Tests that the Nome input field accepts a string with special characters

Starting URL: https://tc-1-final-parte1.vercel.app/

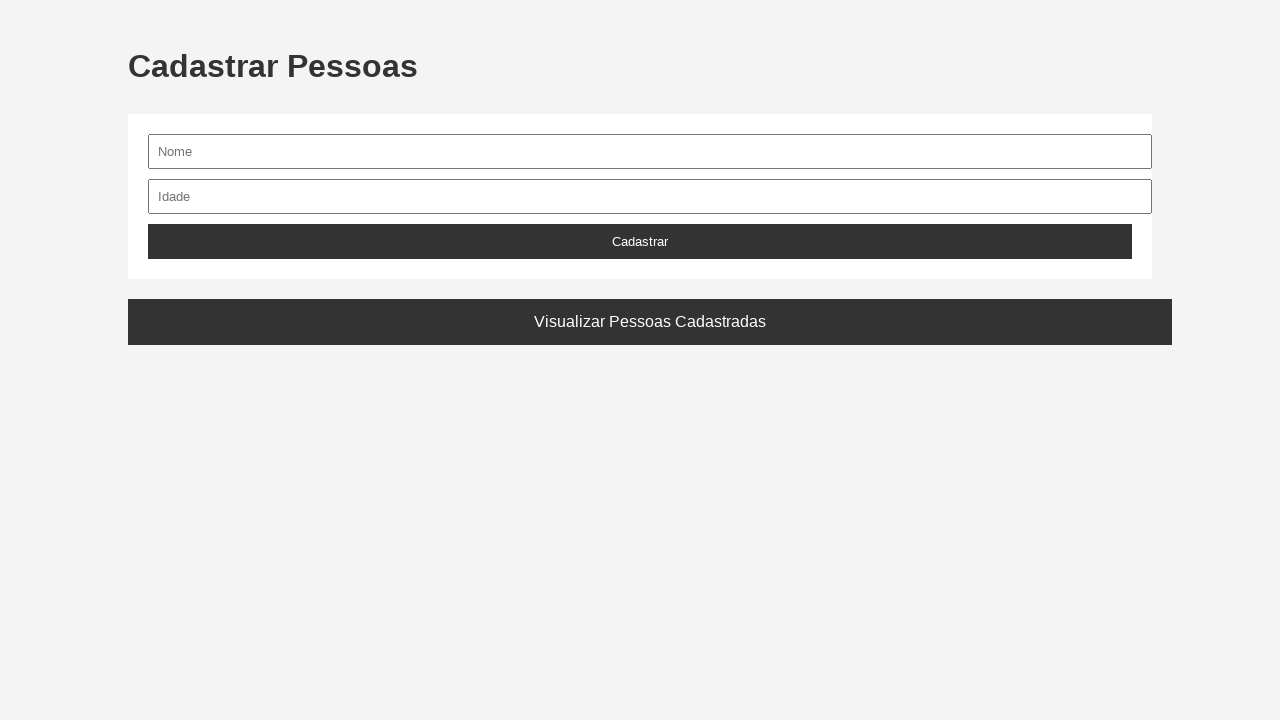

Waited for Nome input field to be visible
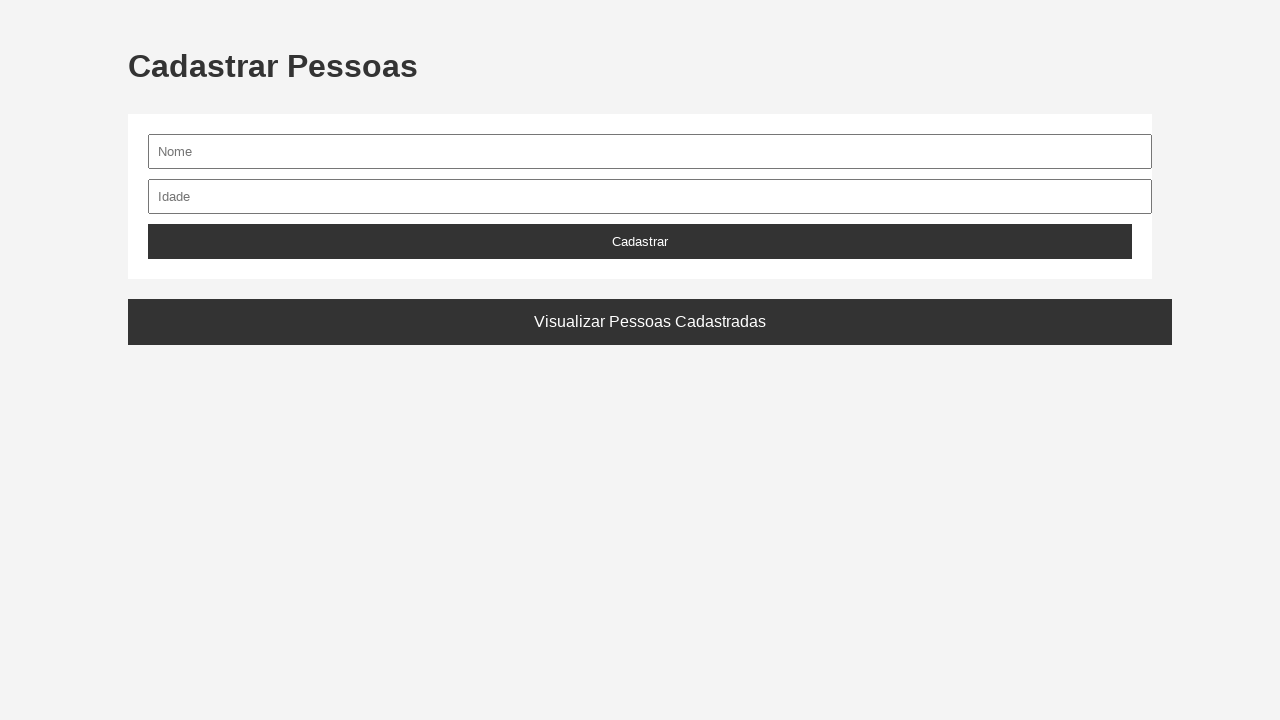

Filled Nome field with special characters 'Jo@o-Silva!' on #nome
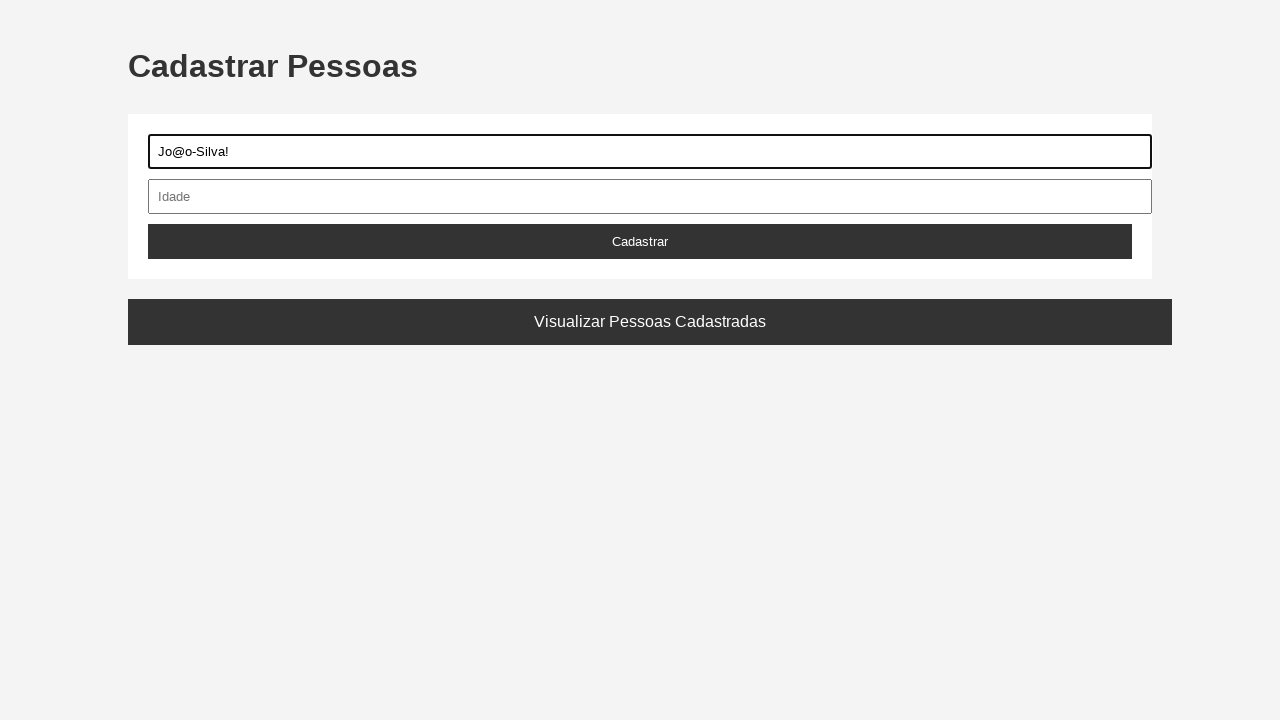

Verified Nome field contains the expected value with special characters
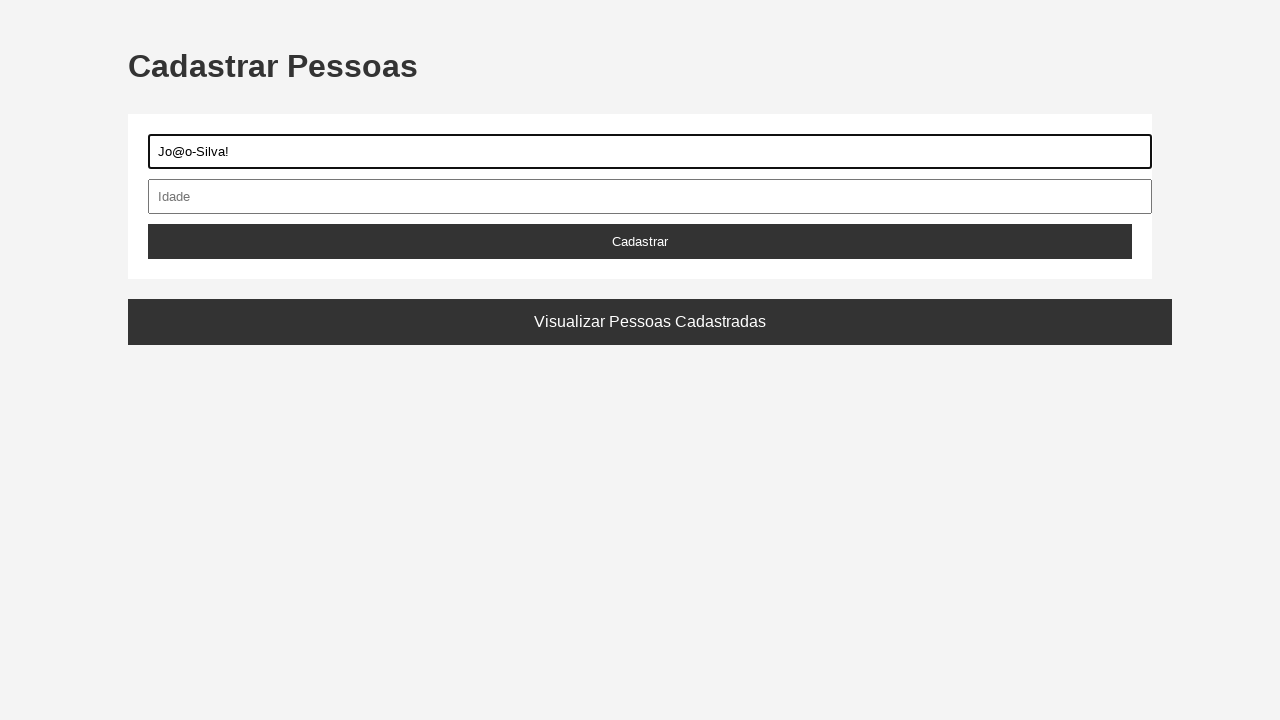

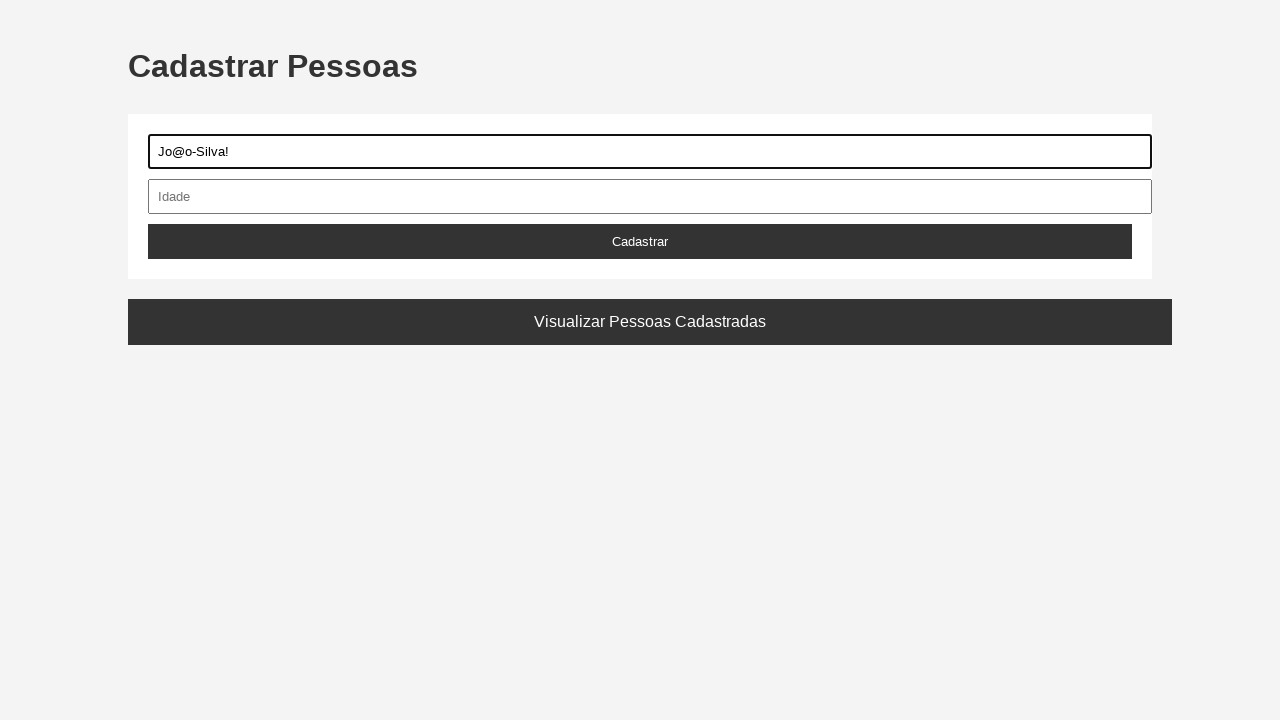